Tests the JavaScript confirm dialog functionality in W3Schools tryit editor by clicking the Try it button, accepting the alert, and verifying the result

Starting URL: https://www.w3schools.com/js/tryit.asp?filename=tryjs_confirm

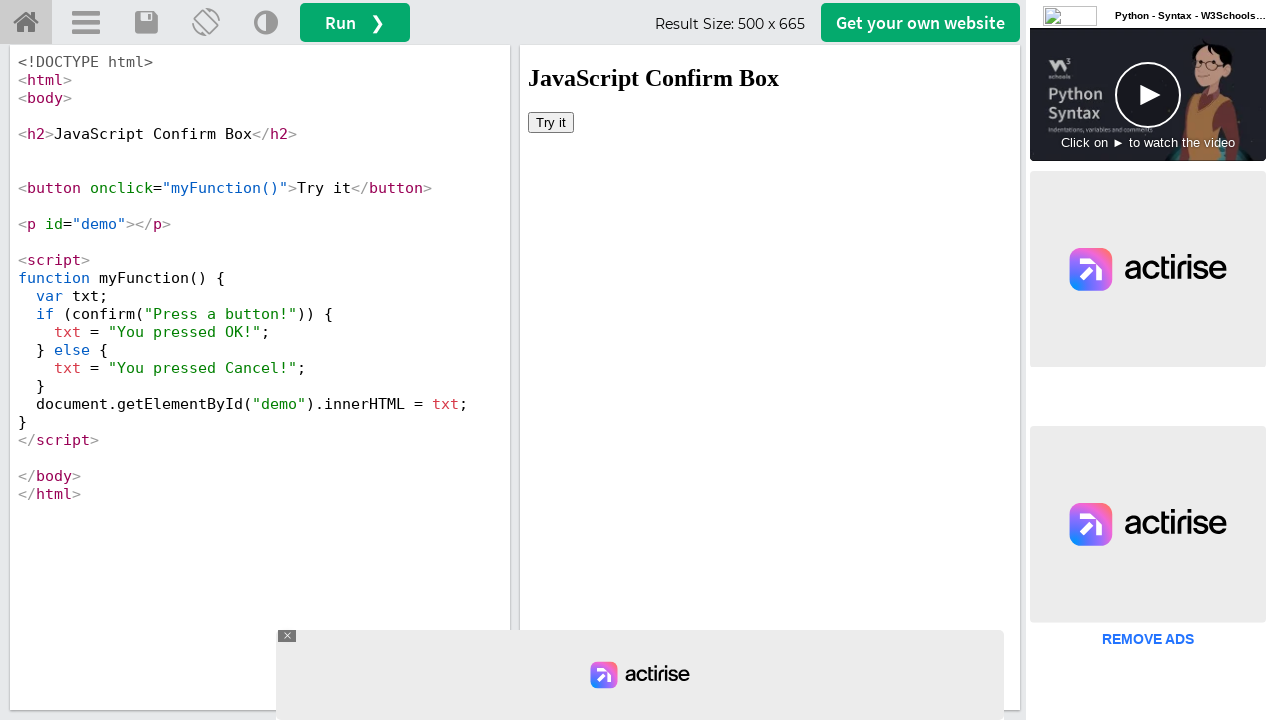

Located the tryit editor iframe
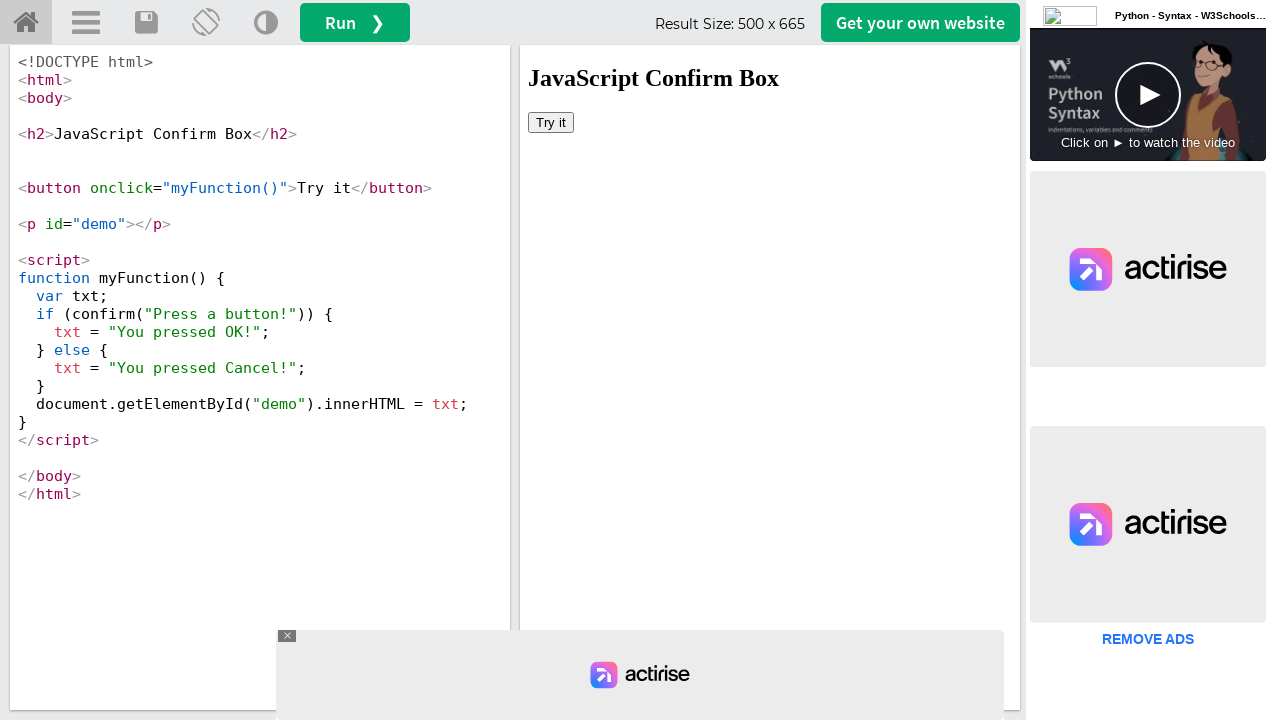

Clicked the 'Try it' button inside the iframe at (551, 122) on iframe[name='iframeResult'] >> internal:control=enter-frame >> button:has-text('
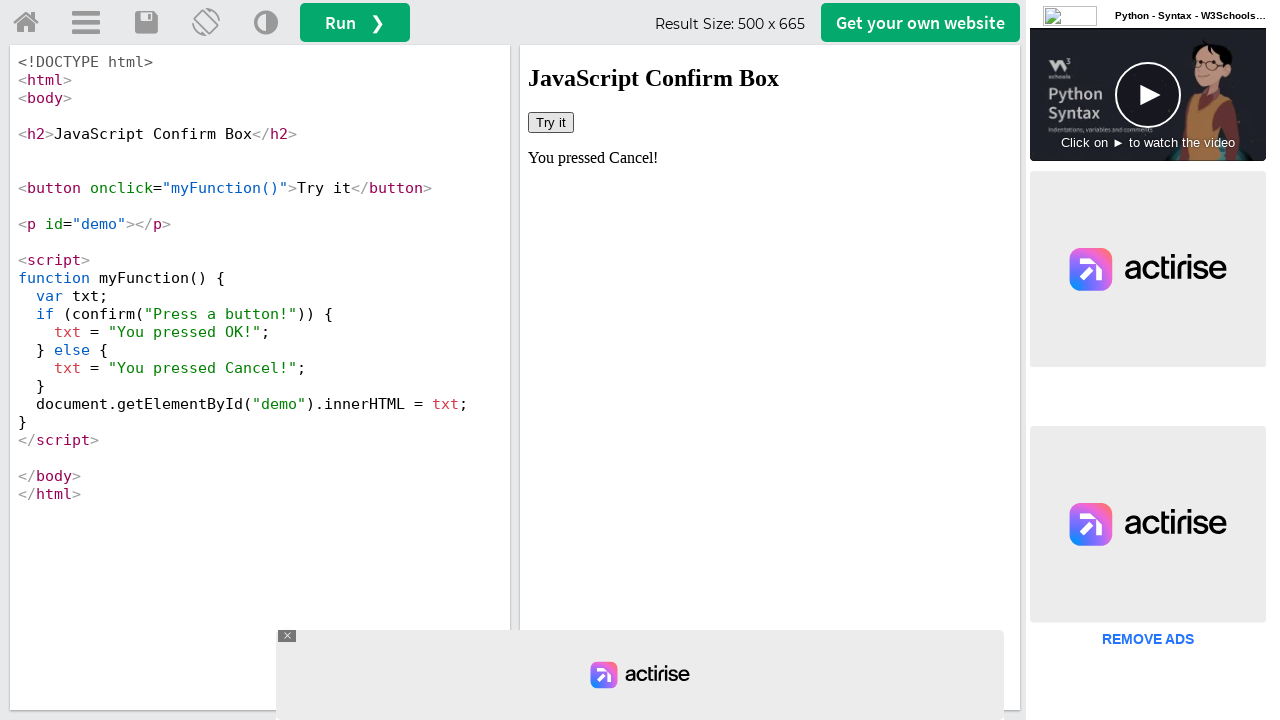

Set up dialog handler to accept confirm dialog
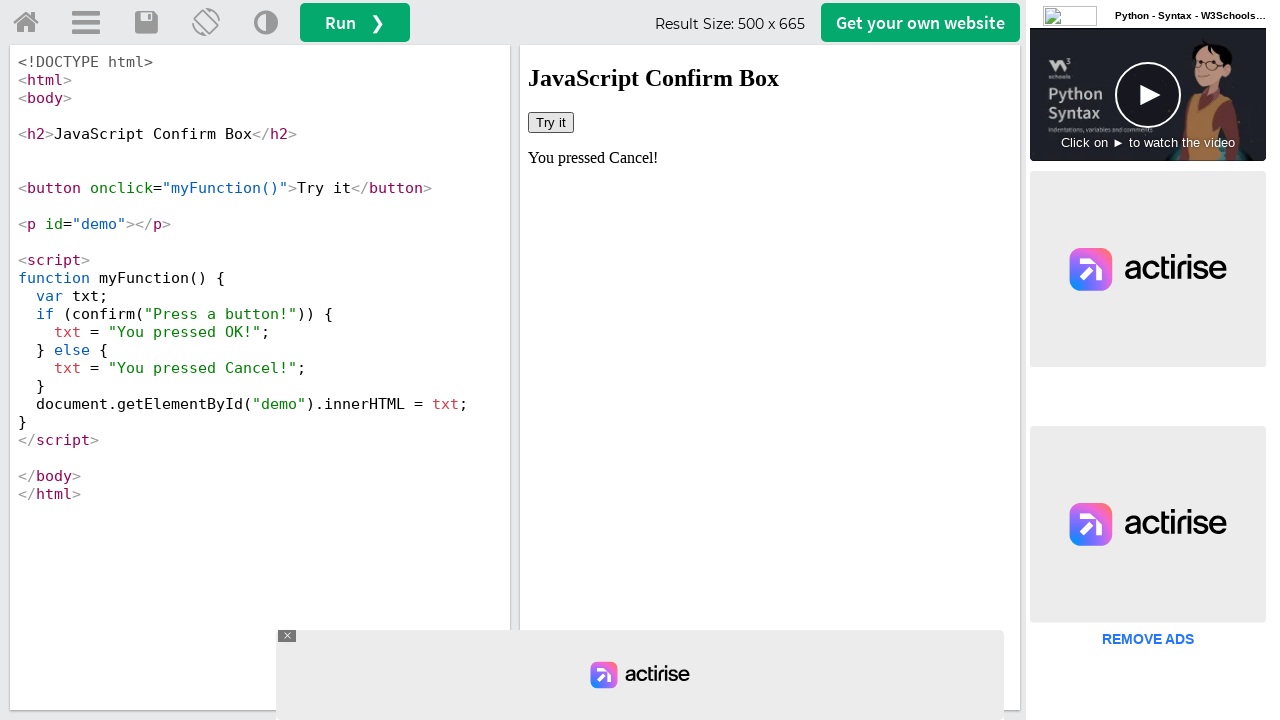

Retrieved result text from #demo element
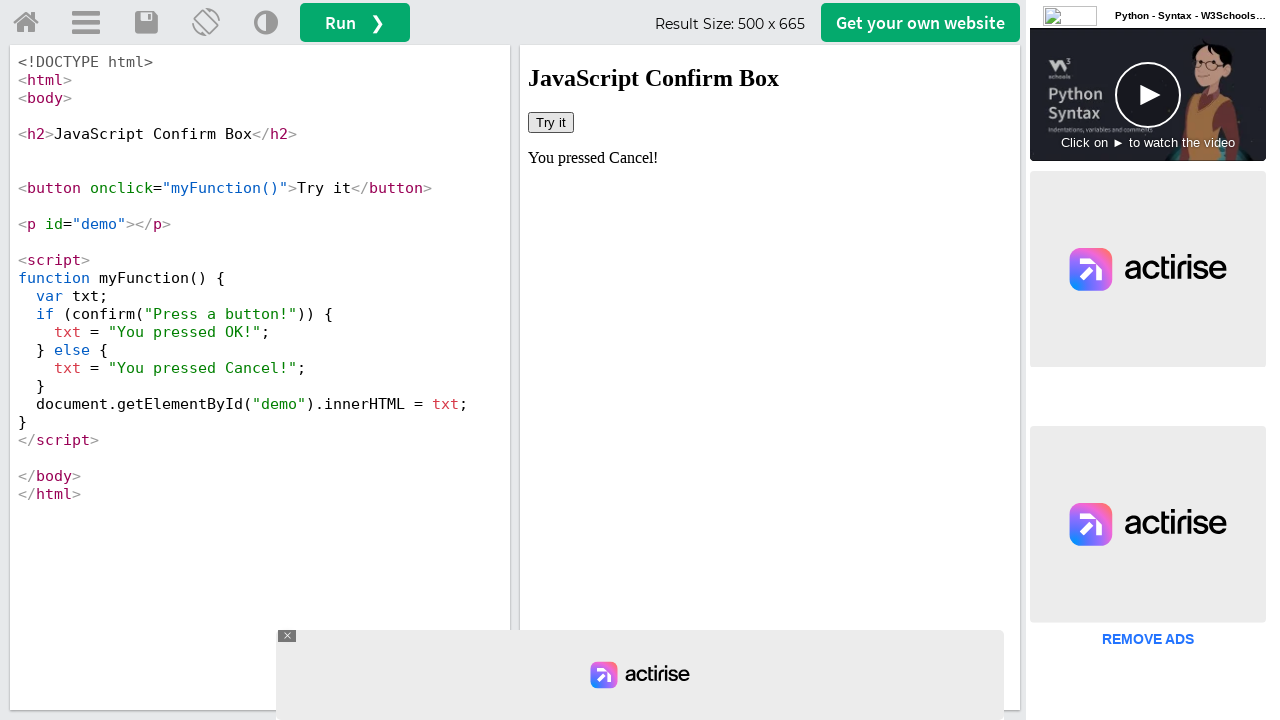

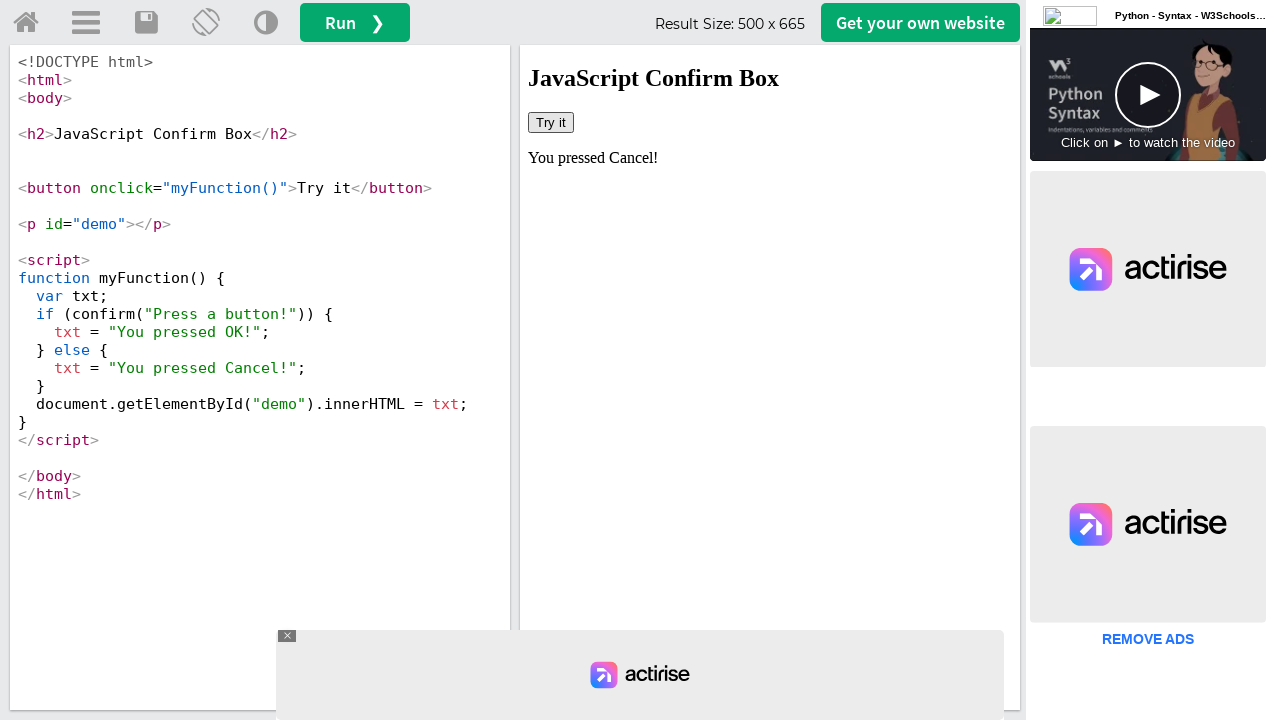